Tests e-commerce functionality by searching for products, adding an item to cart, and completing the checkout process

Starting URL: https://rahulshettyacademy.com/seleniumPractise/#/

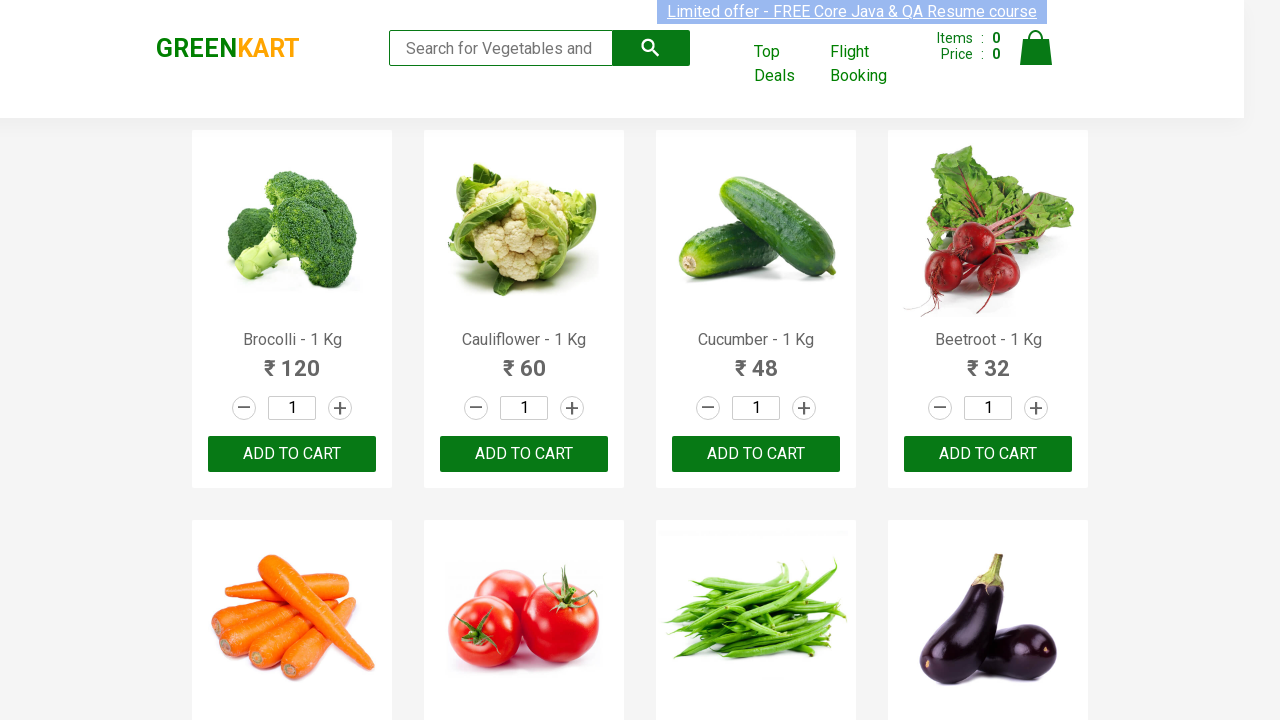

Filled search field with 'ca' to search for products on .search-keyword
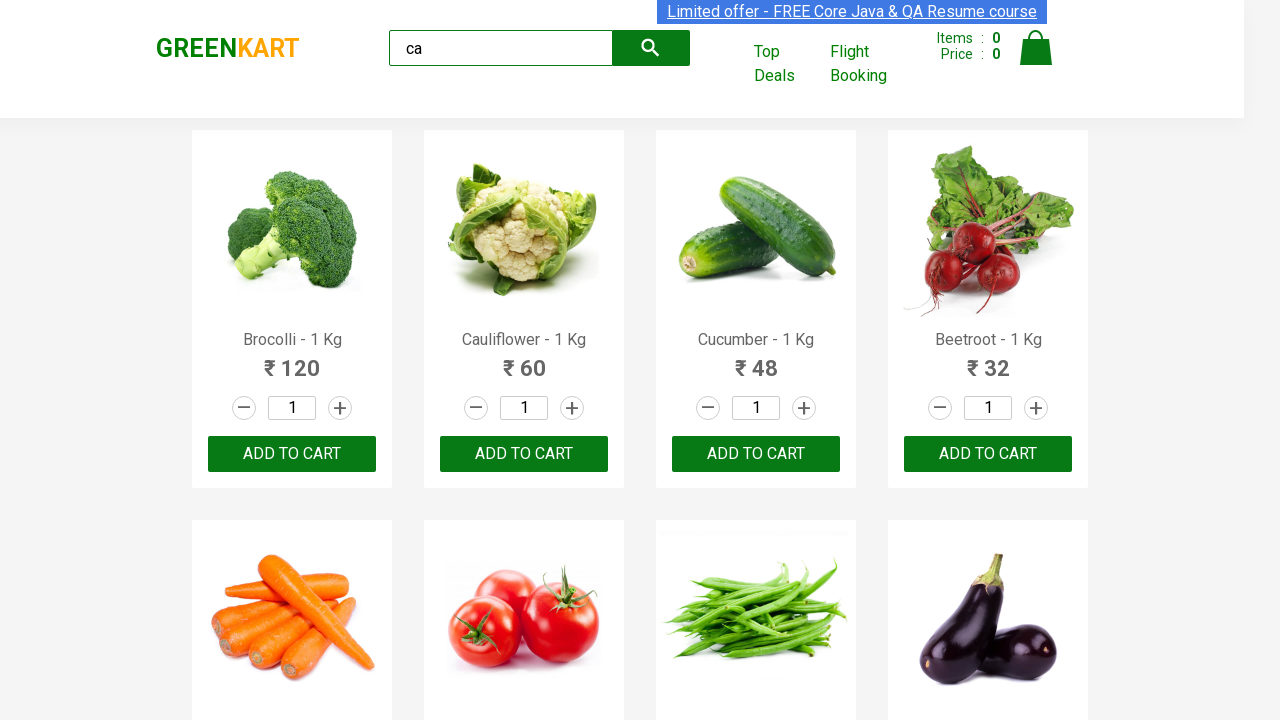

Waited 2 seconds for search results to load
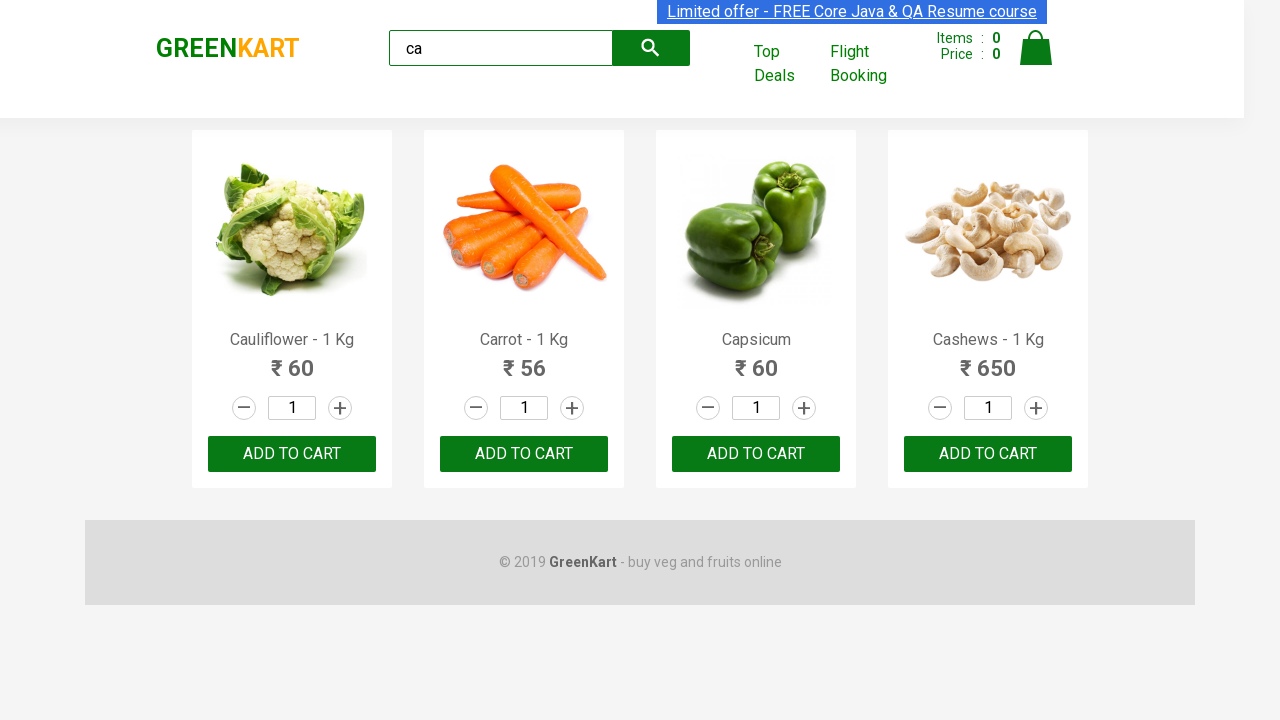

Search results loaded and products are visible
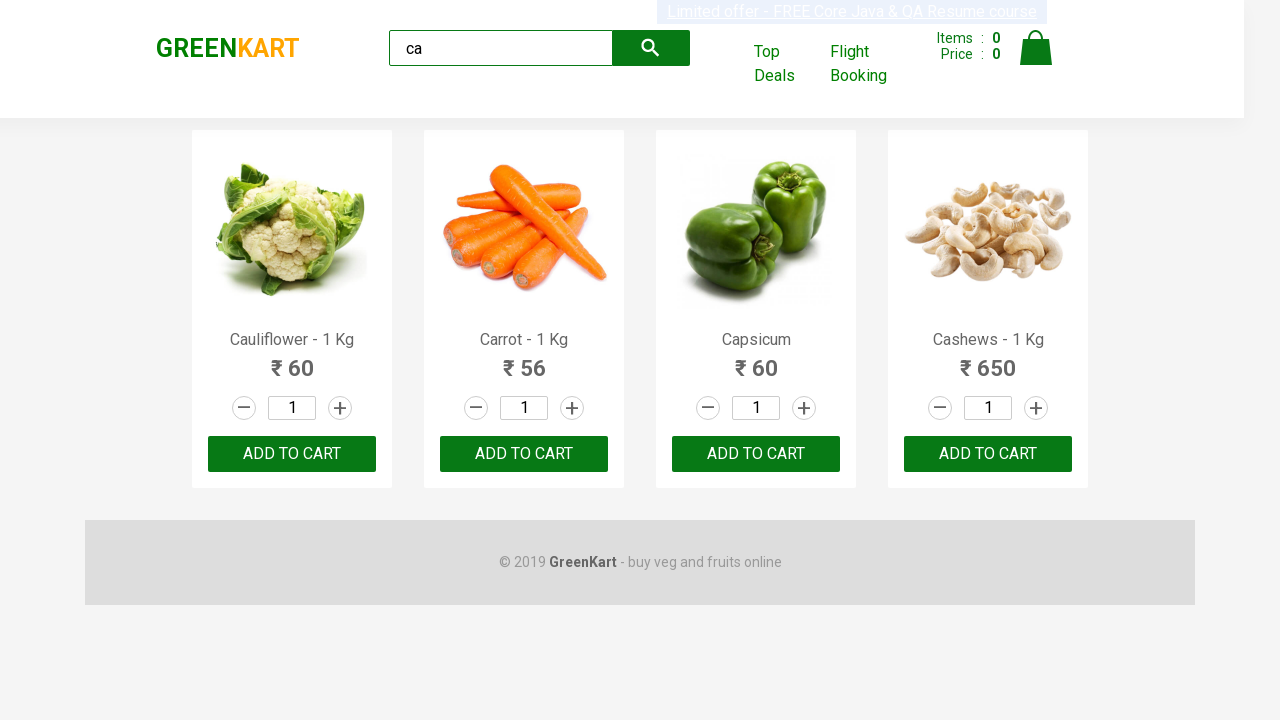

Added 4th product to cart at (988, 454) on .products .product >> nth=3 >> text=ADD TO CART
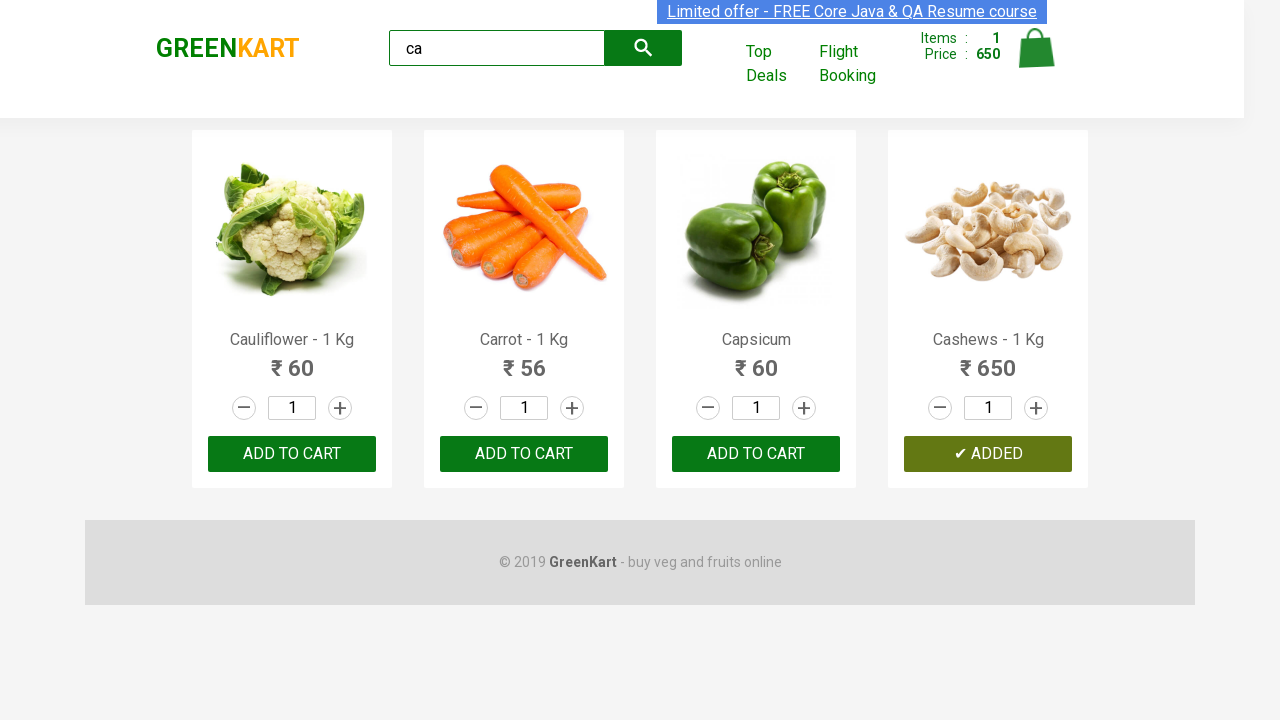

Clicked on cart icon to view cart at (1036, 48) on .cart-icon > img
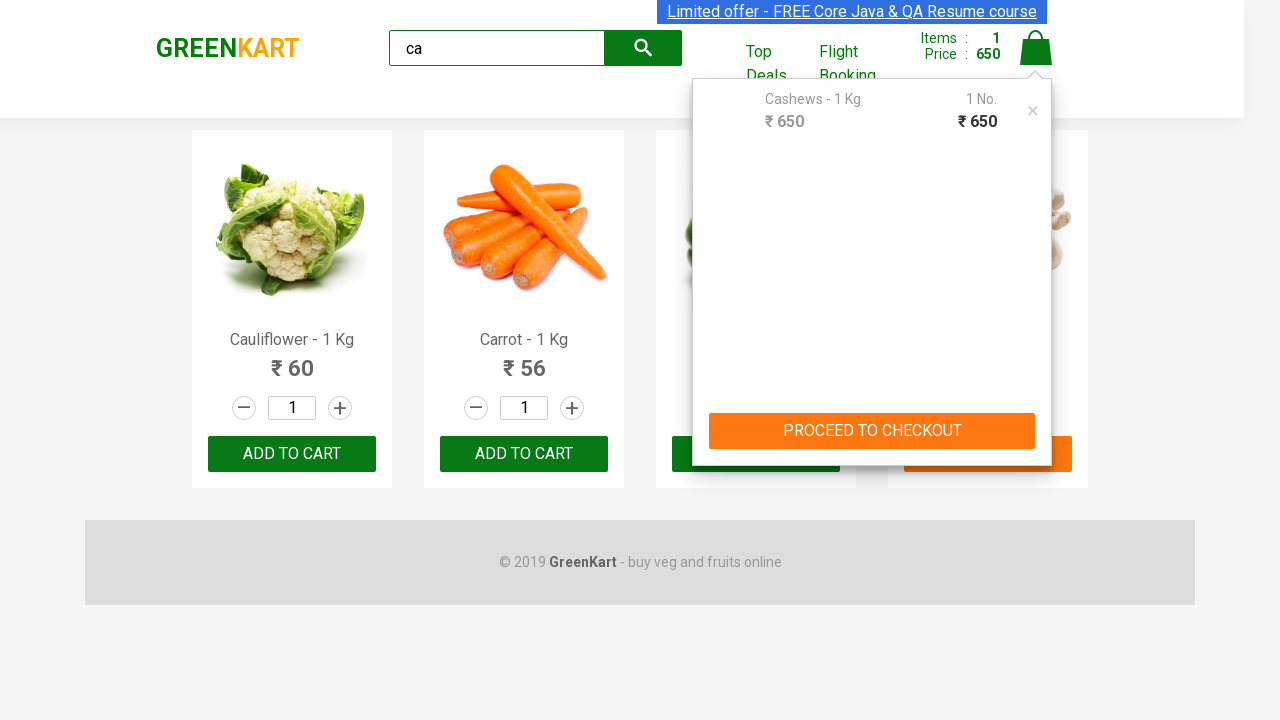

Clicked proceed to checkout button at (872, 431) on text=PROCEED TO CHECKOUT
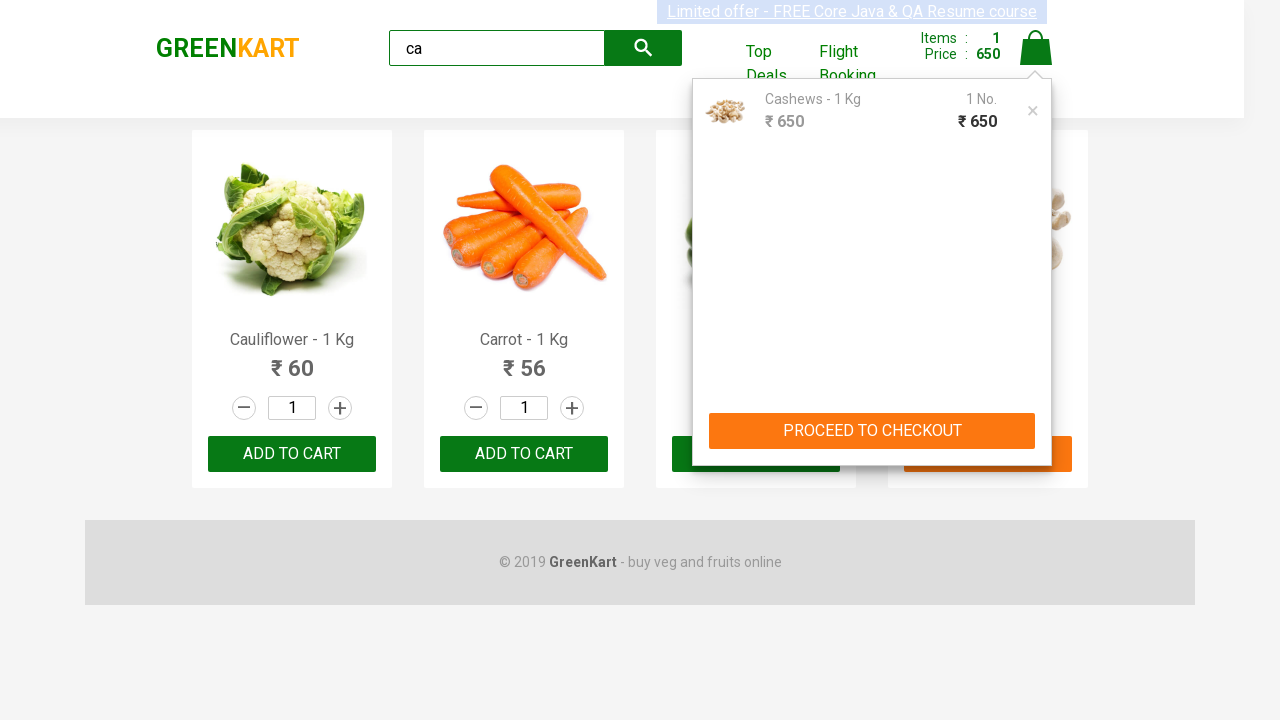

Clicked place order button to complete checkout at (1036, 420) on text=Place Order
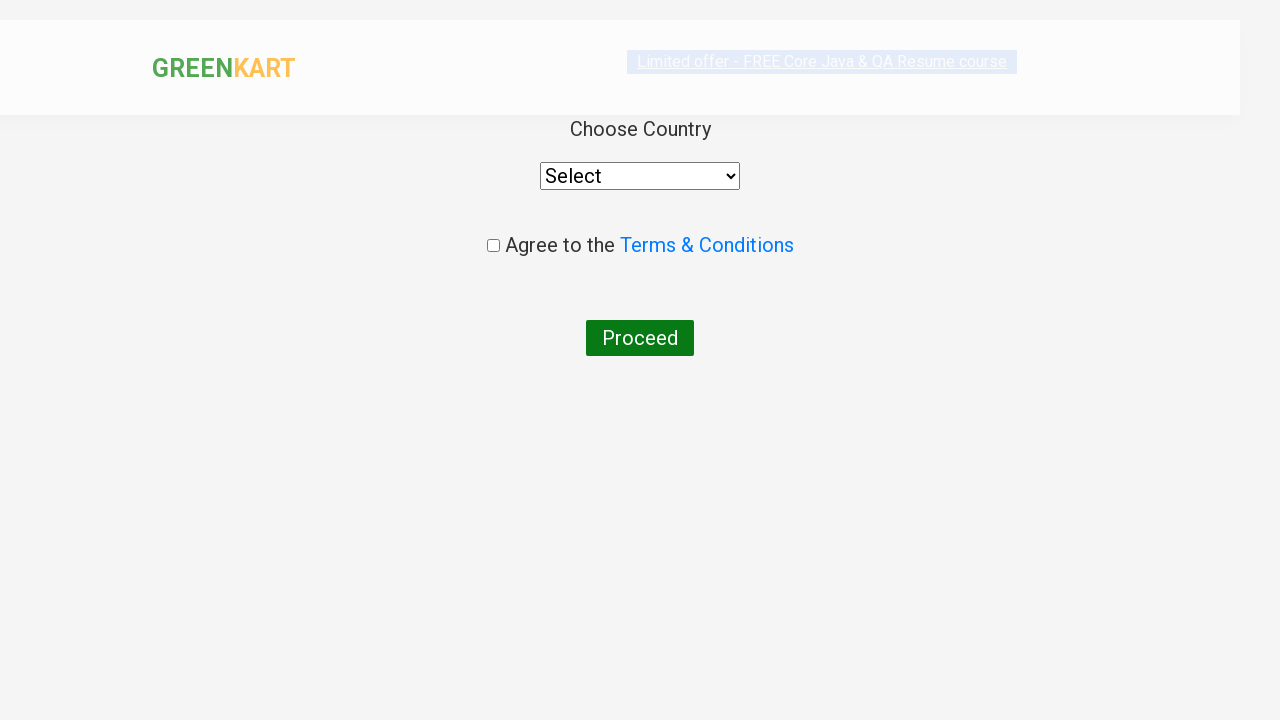

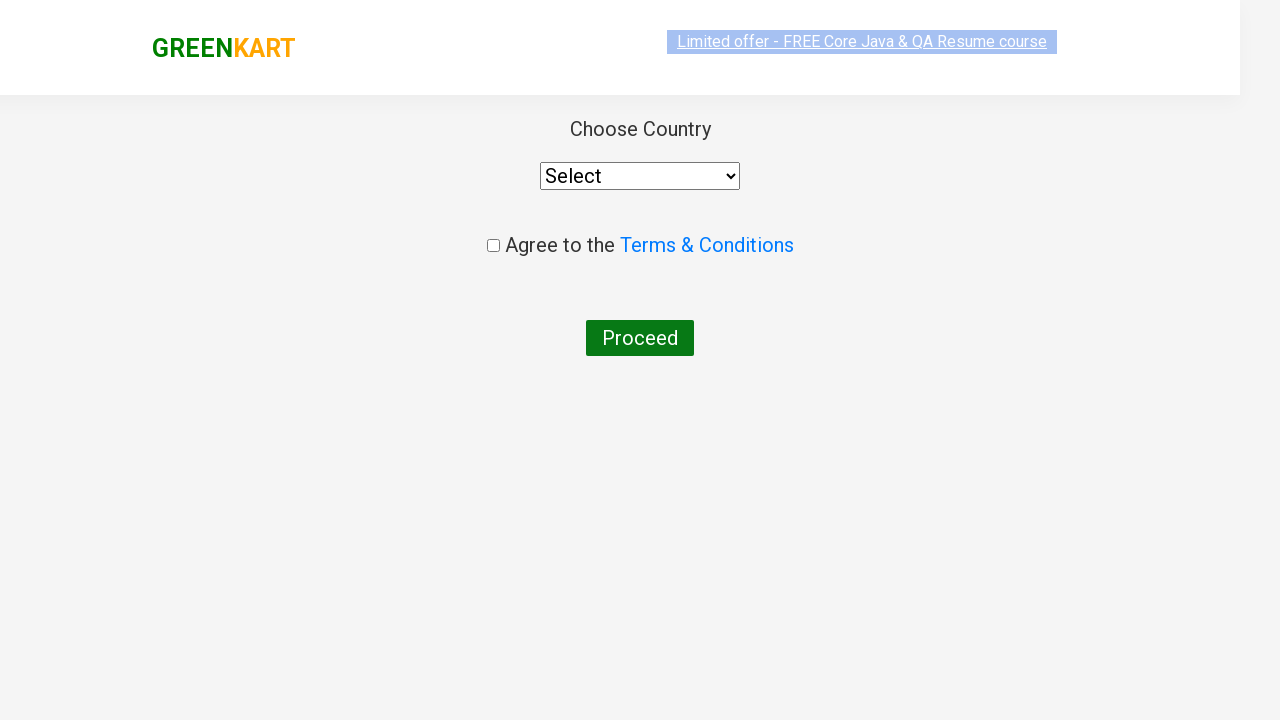